Navigates through a paginated web table, clicking the "Next" button to find a specific item ("Beans") in the vegetable/fruit listing table

Starting URL: https://rahulshettyacademy.com/seleniumPractise/#/offers

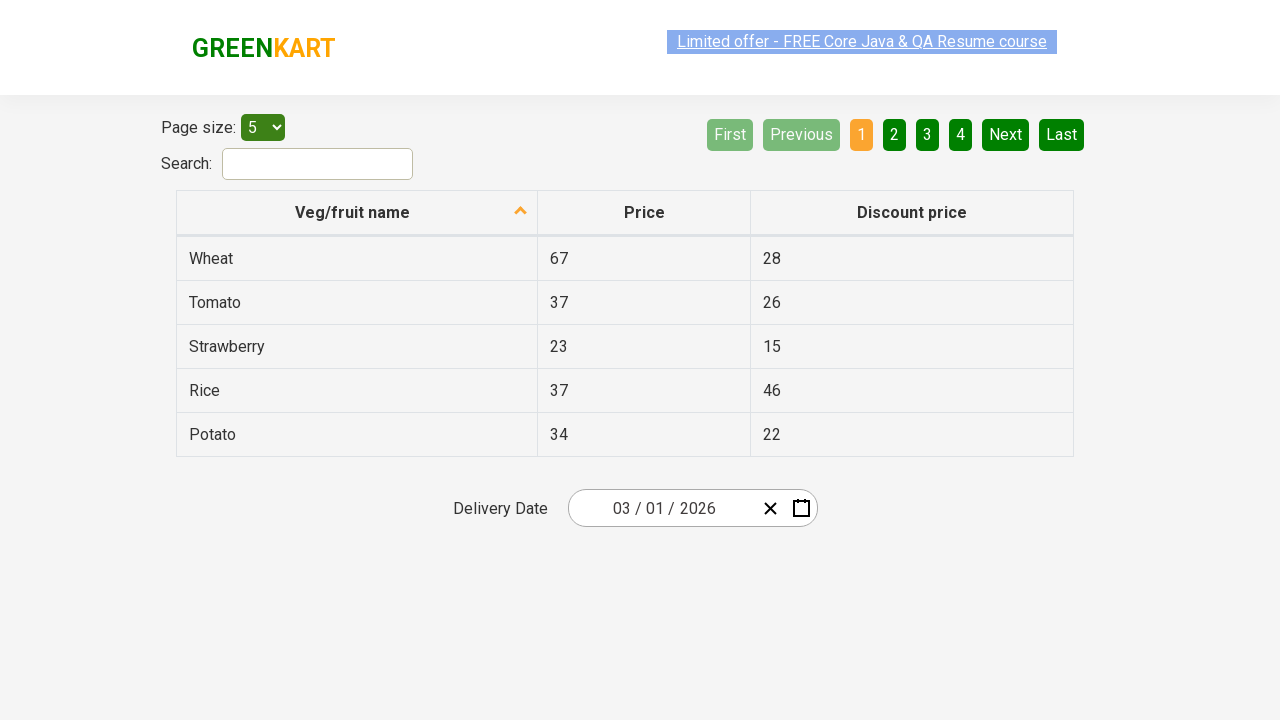

Waited for web table to load
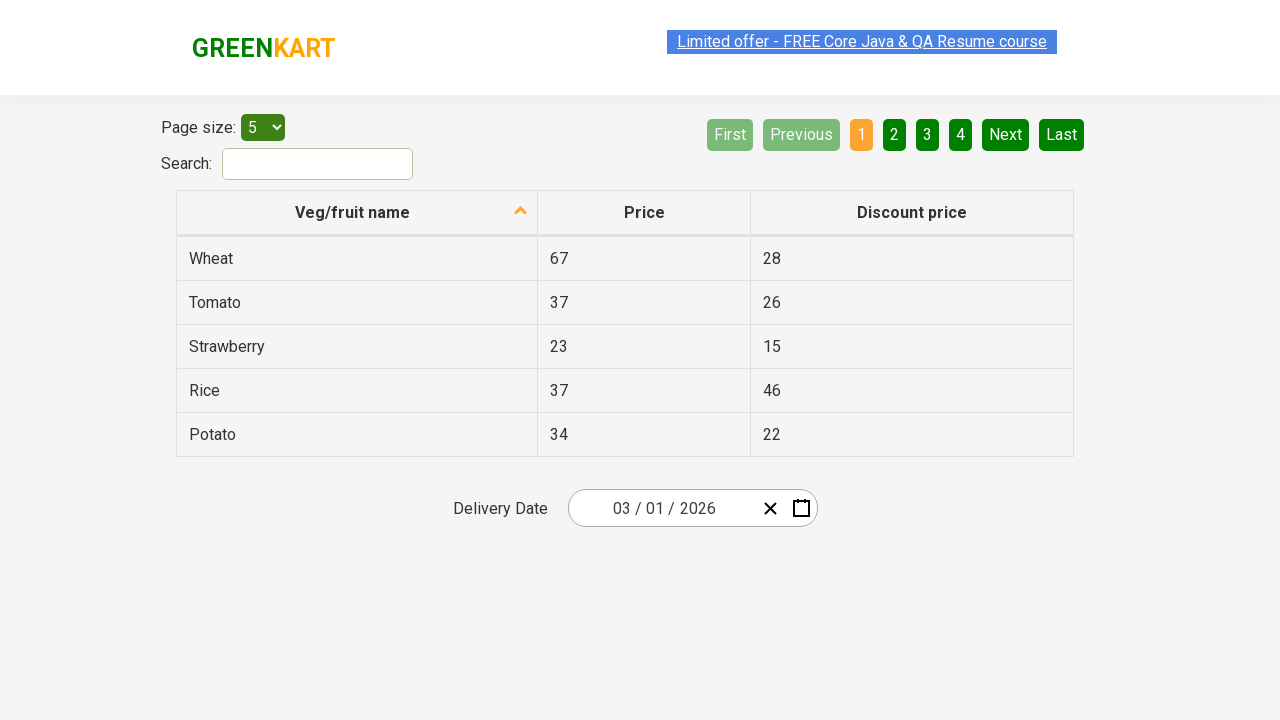

Retrieved all vegetable names from current table page
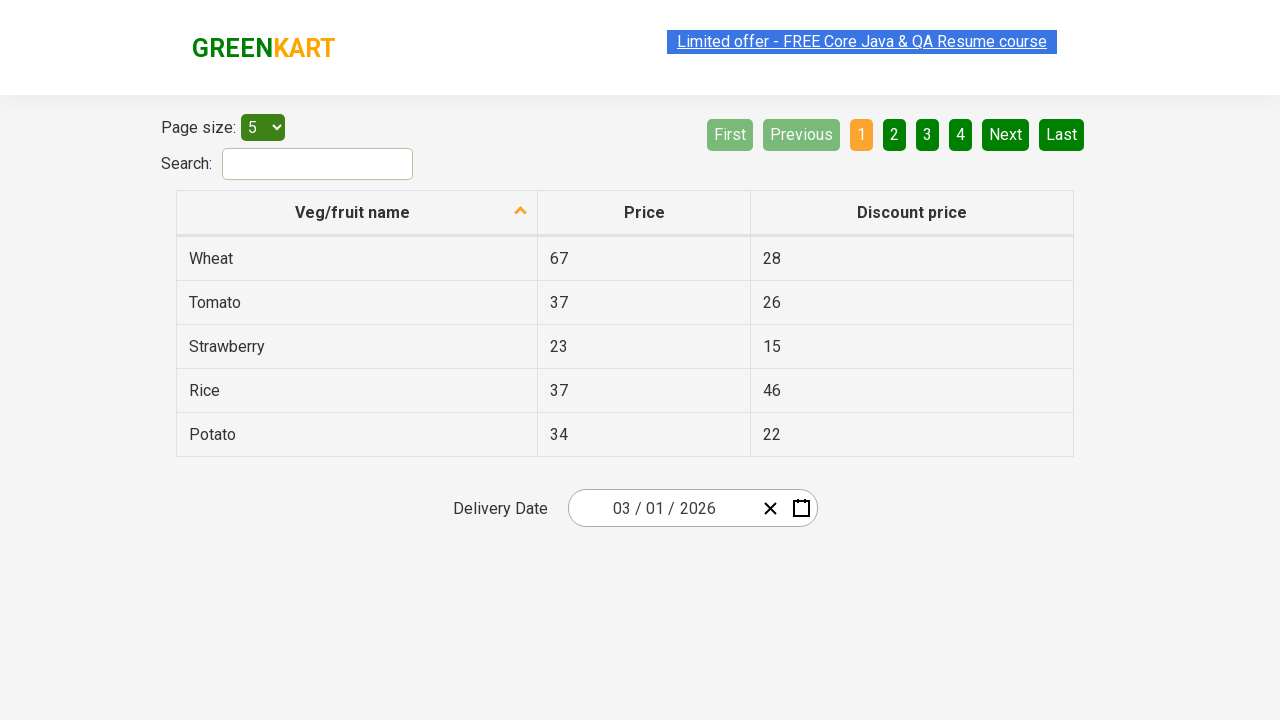

Clicked Next button to navigate to next table page at (1006, 134) on [aria-label='Next']
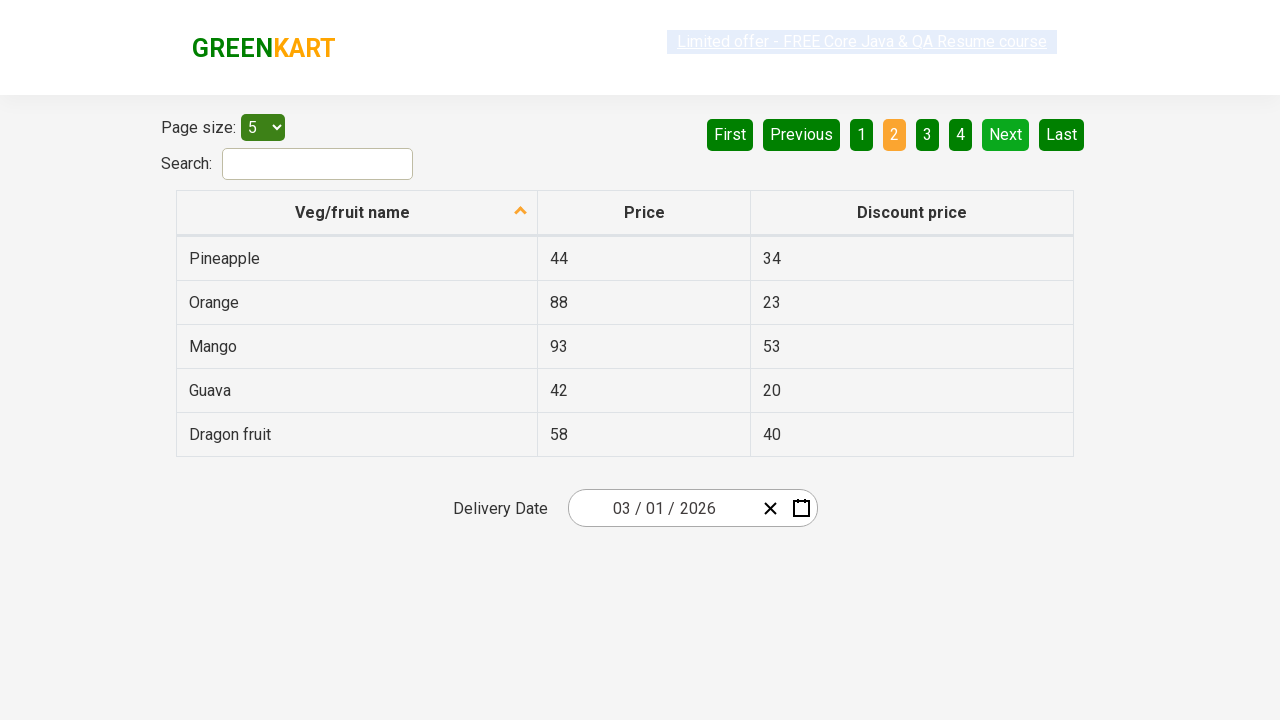

Waited 500ms for table to update after pagination
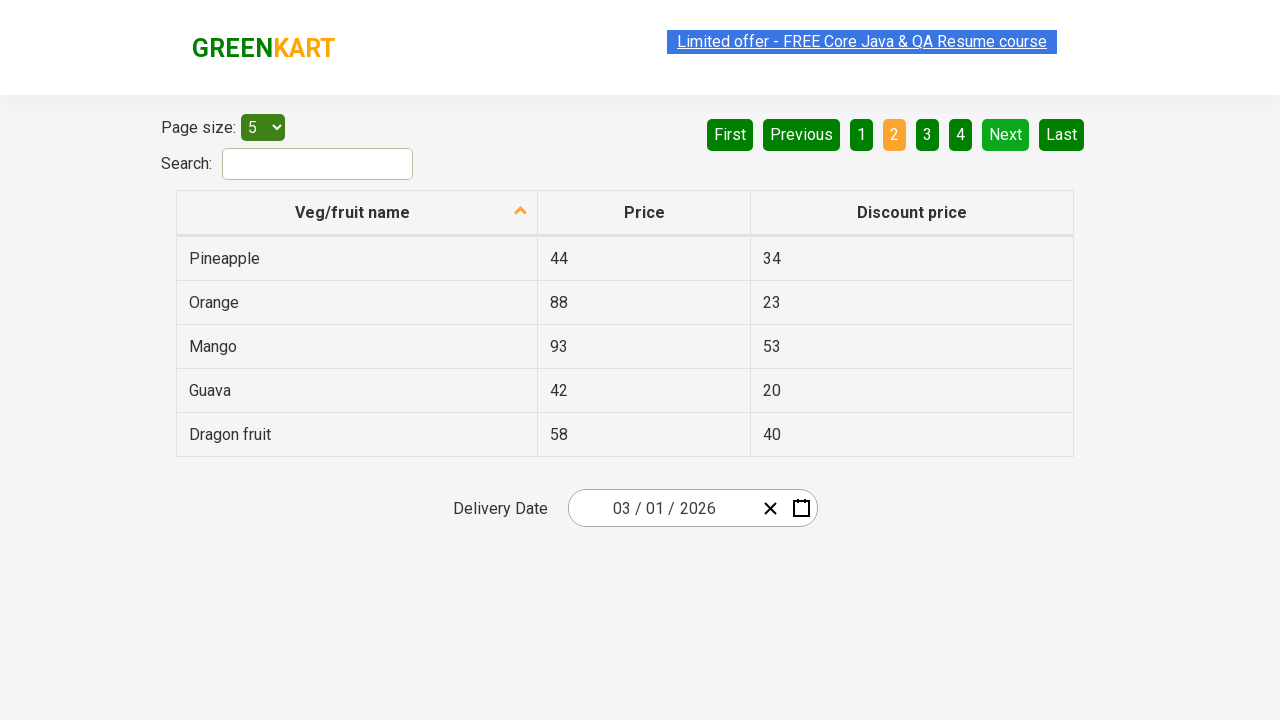

Retrieved all vegetable names from current table page
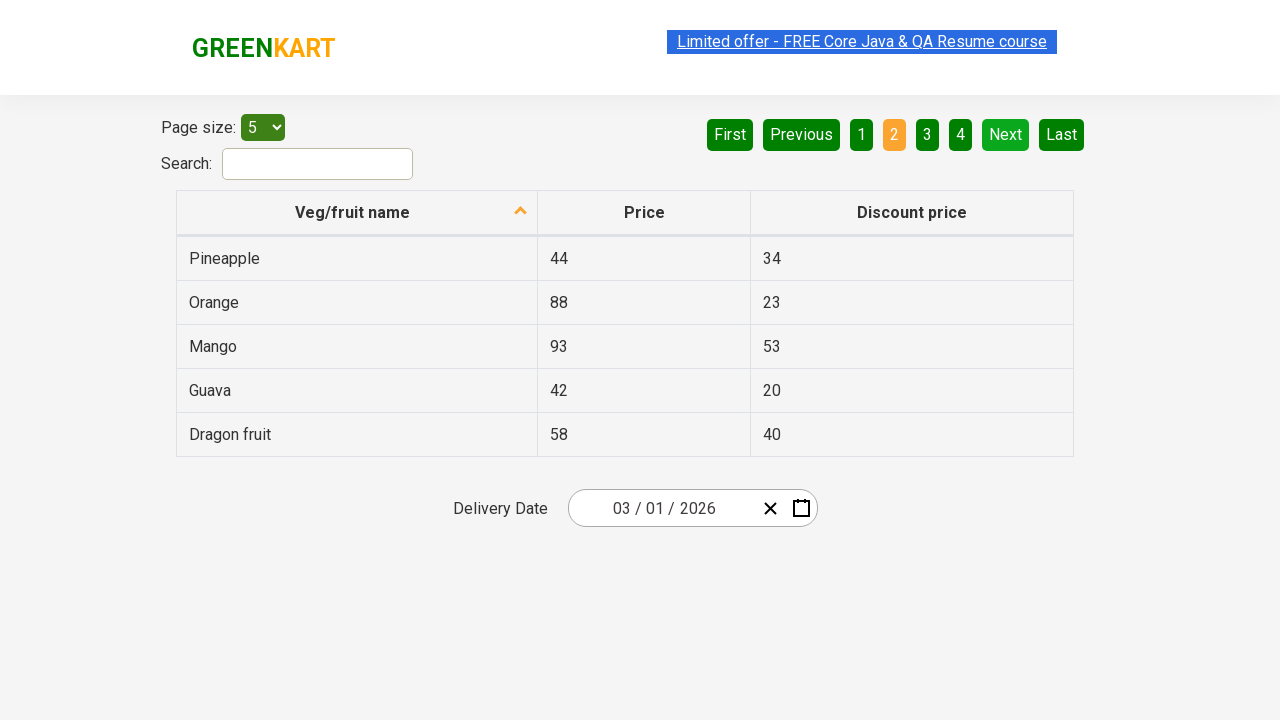

Clicked Next button to navigate to next table page at (1006, 134) on [aria-label='Next']
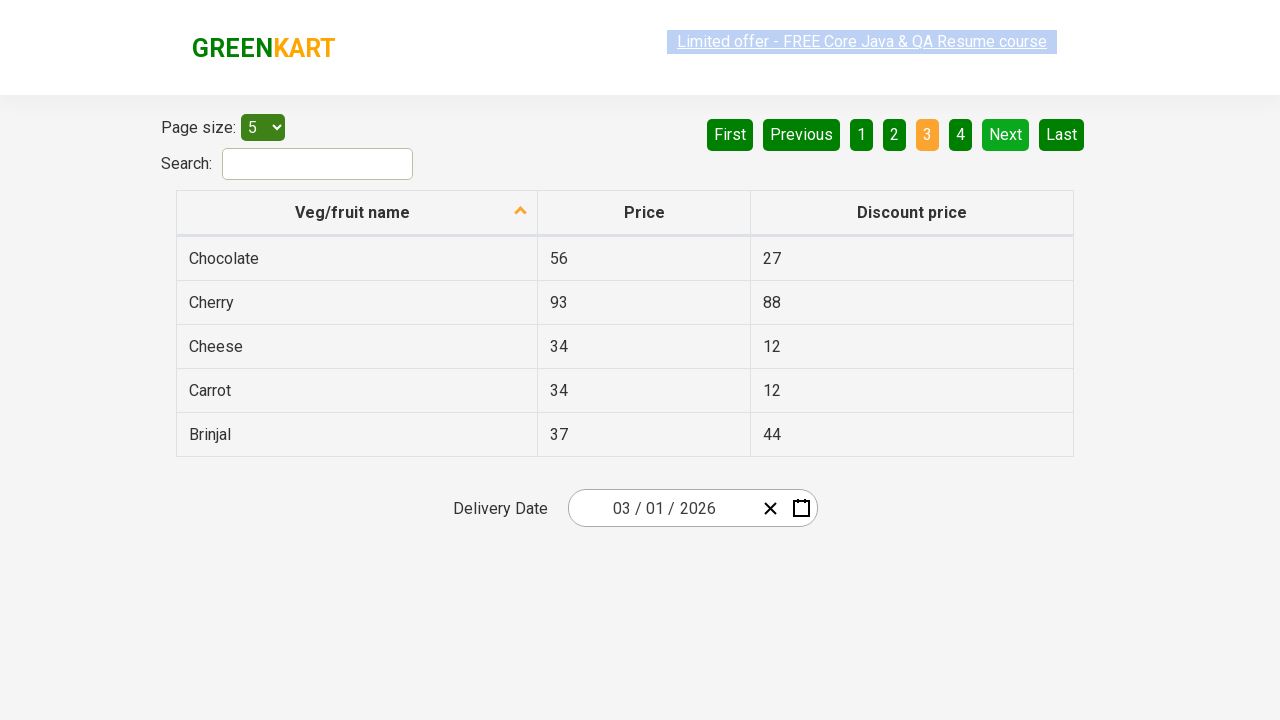

Waited 500ms for table to update after pagination
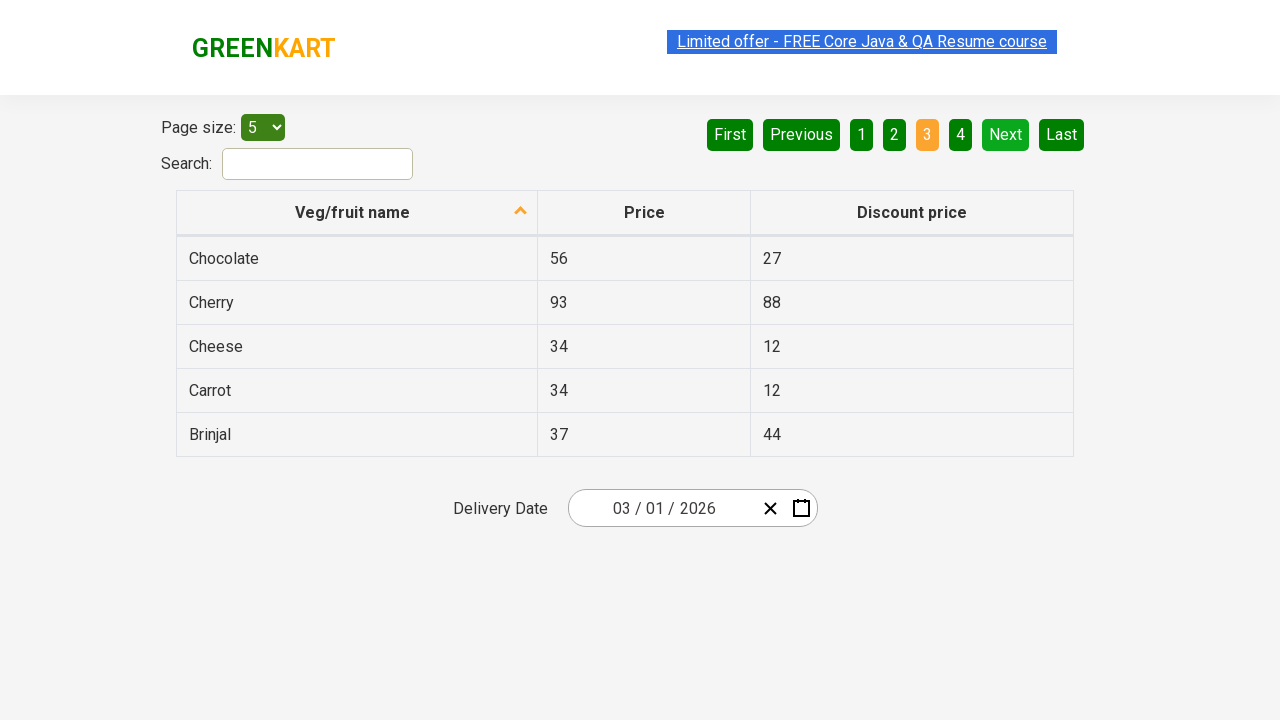

Retrieved all vegetable names from current table page
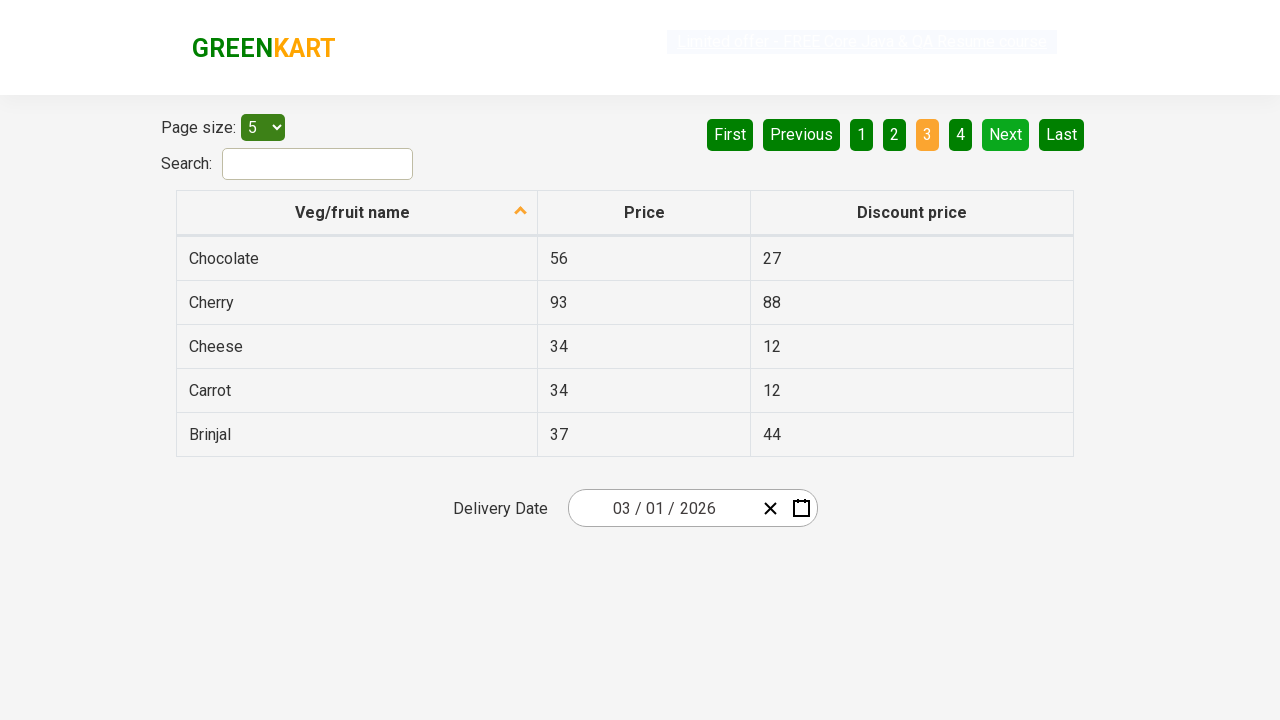

Clicked Next button to navigate to next table page at (1006, 134) on [aria-label='Next']
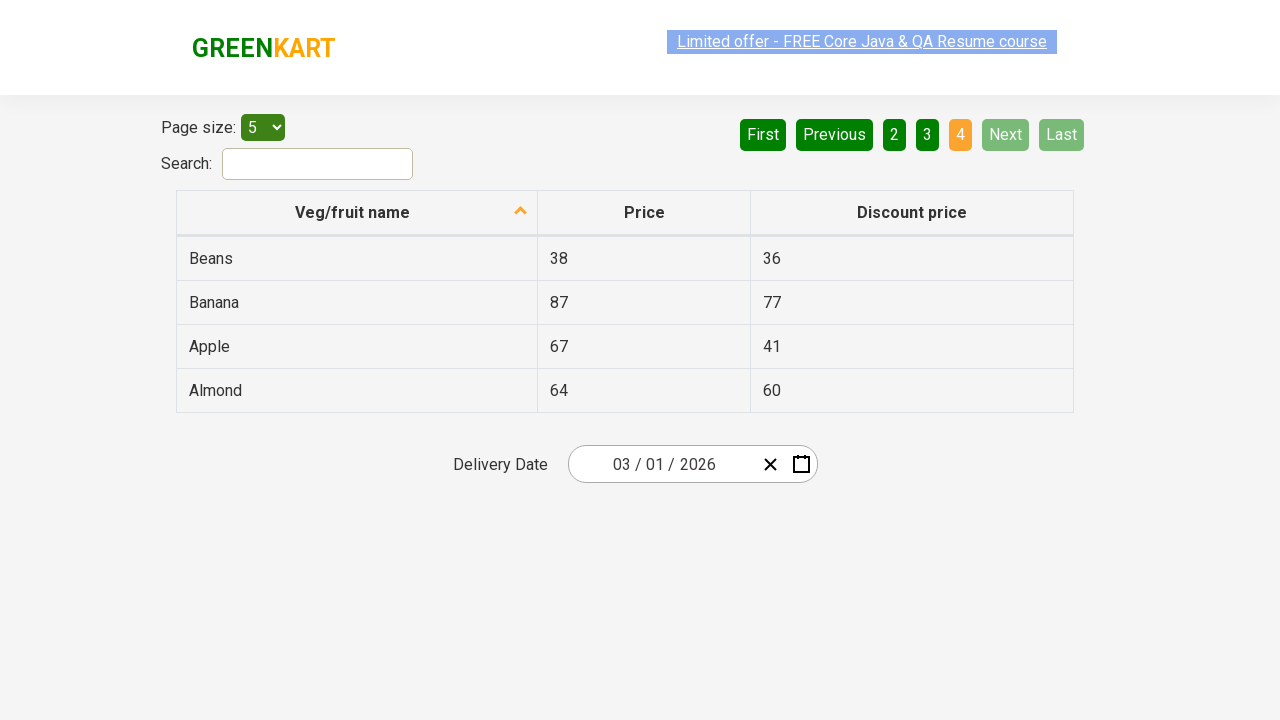

Waited 500ms for table to update after pagination
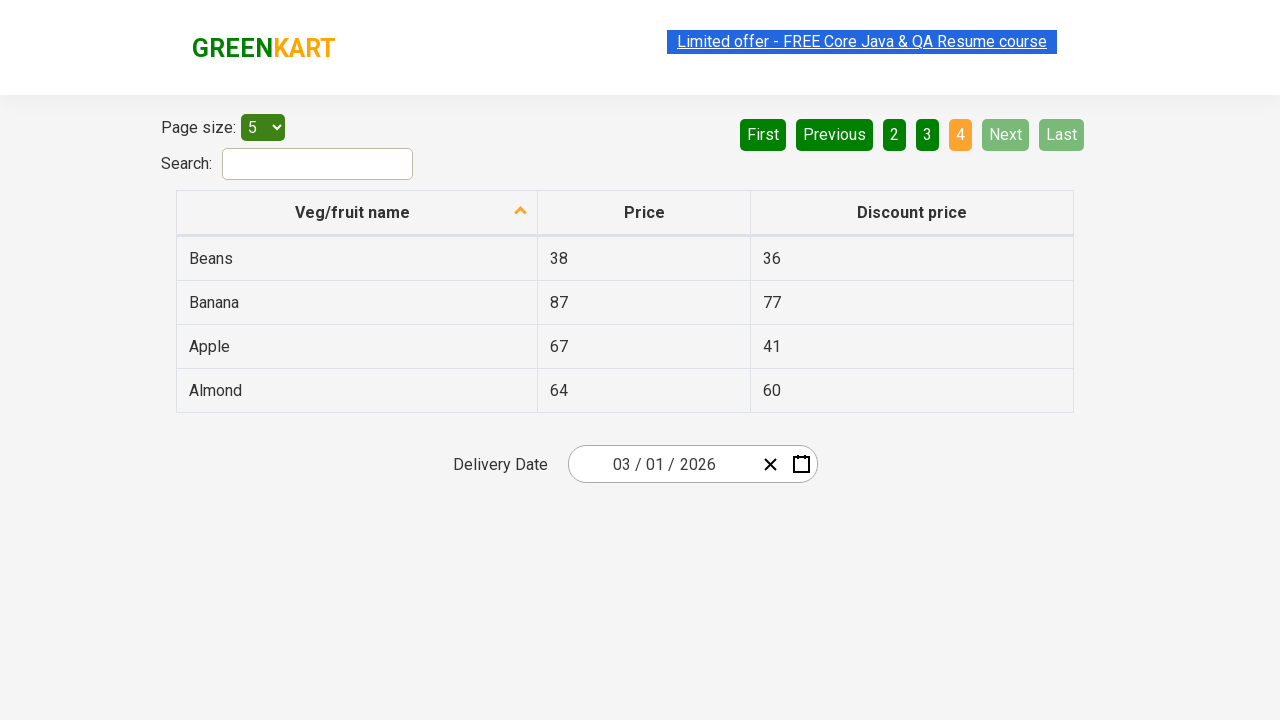

Retrieved all vegetable names from current table page
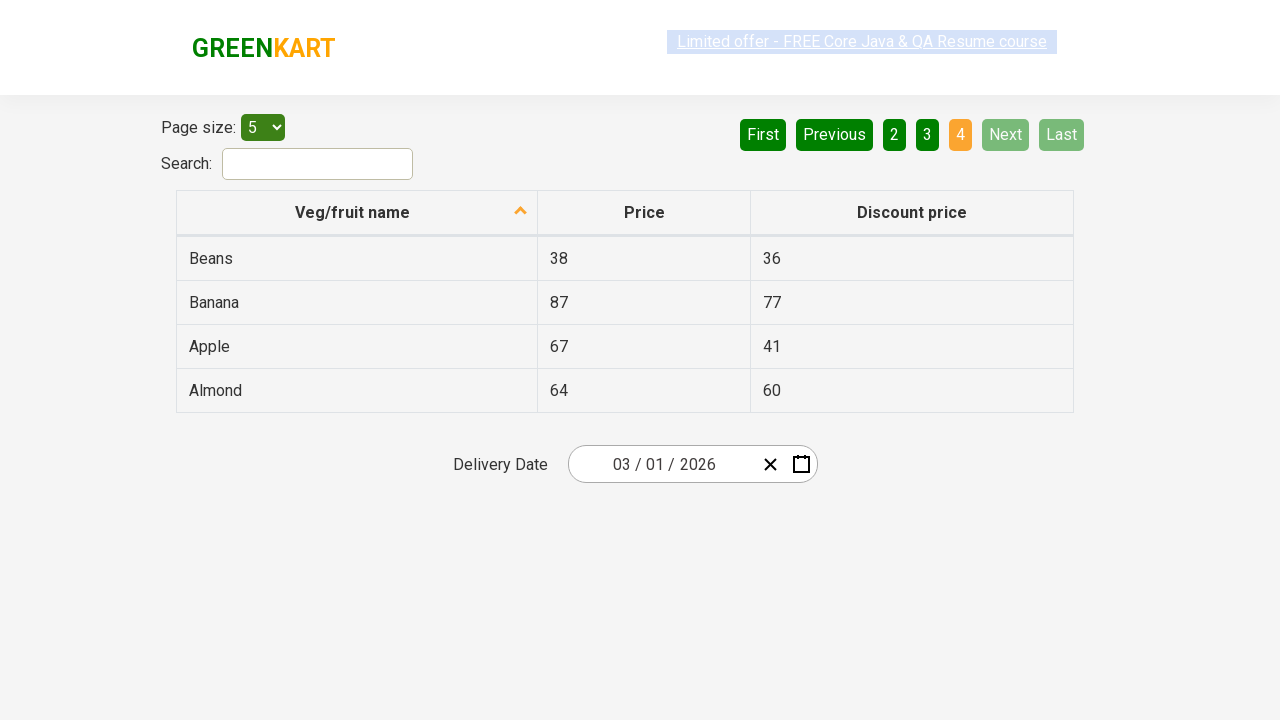

Found 'Beans' in current table page
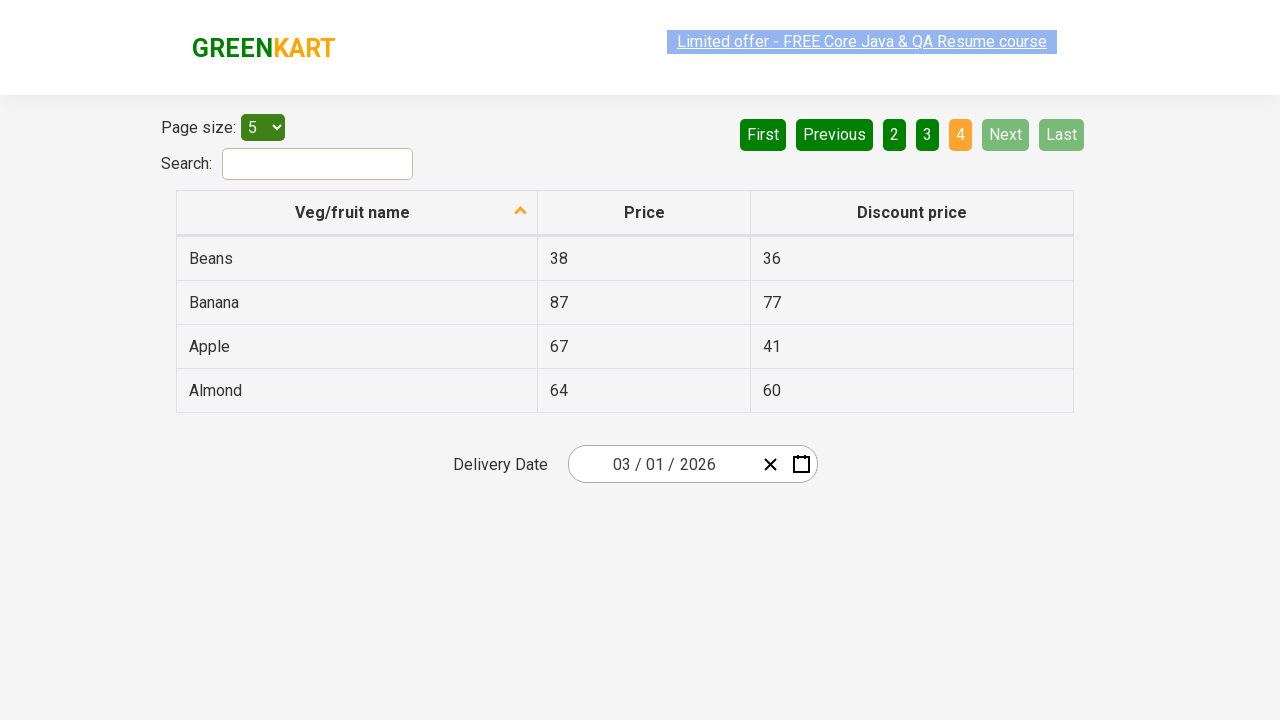

Verified 'Beans' is visible and accessible on the page
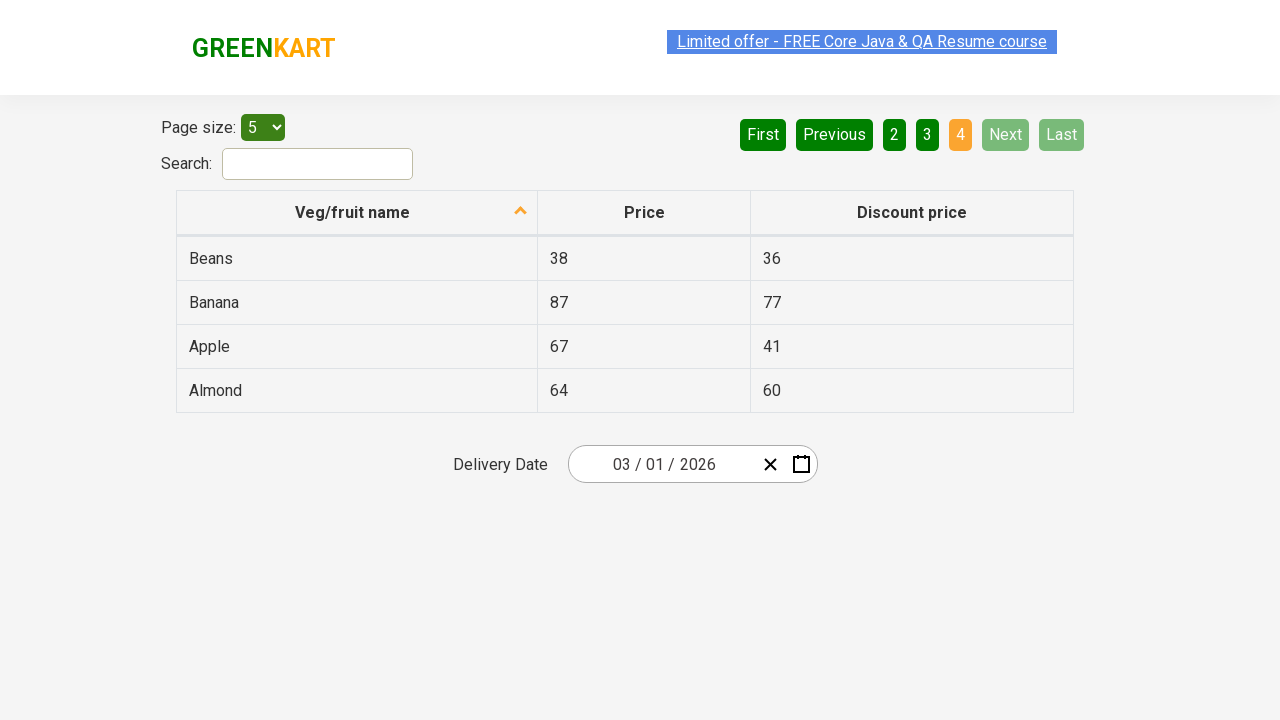

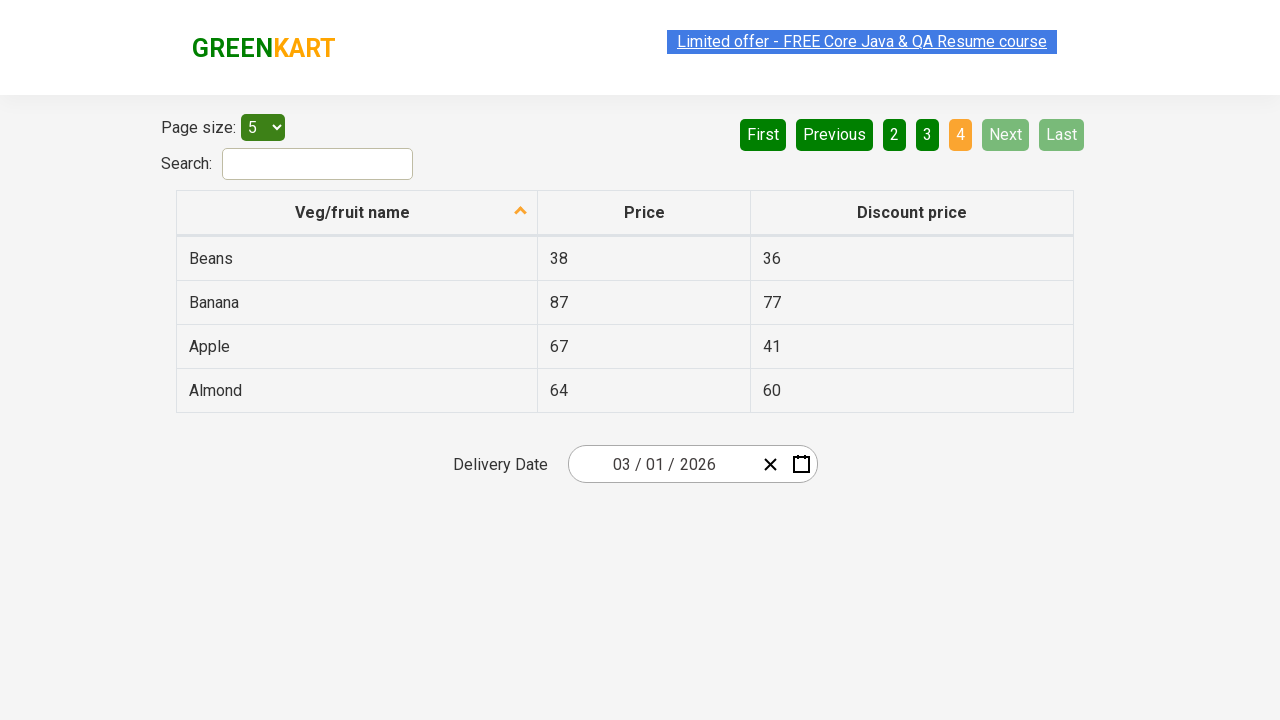